Tests navigating through a jQuery UI menu by hovering over menu items and clicking to download a file

Starting URL: http://the-internet.herokuapp.com/jqueryui/menu

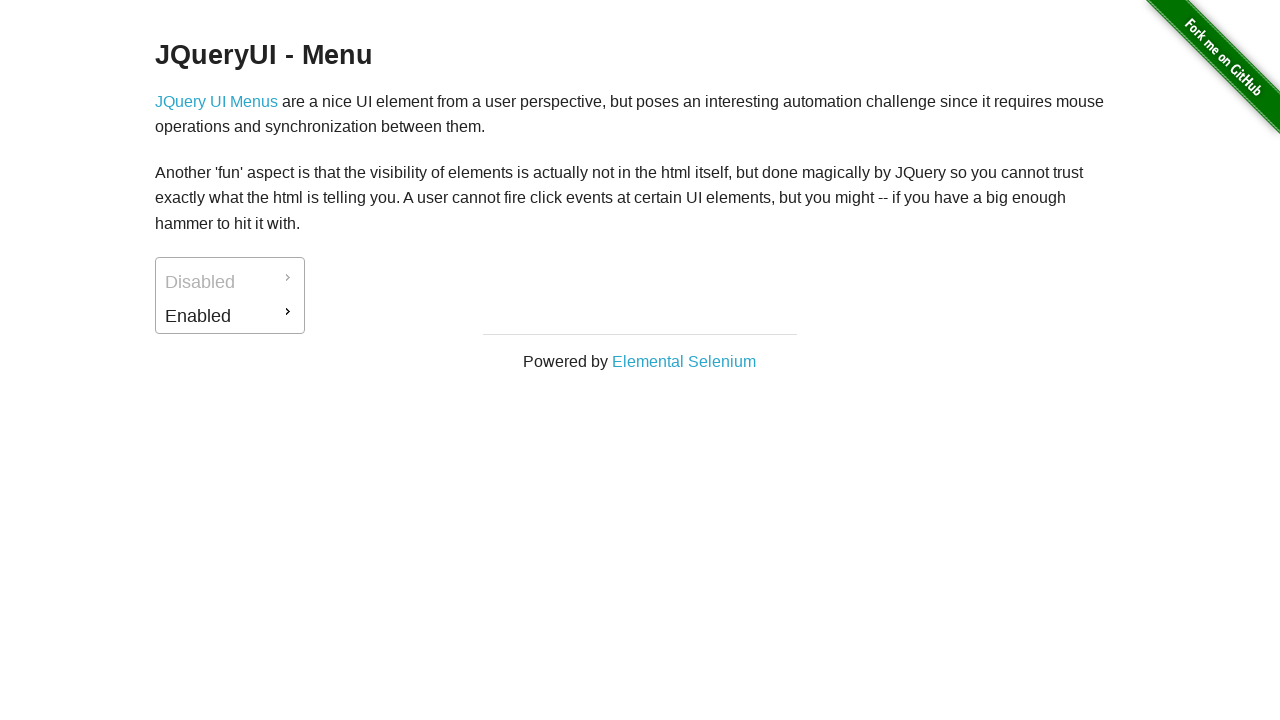

Hovered over the Enabled menu item at (230, 316) on xpath=//a[@id='ui-id-2']
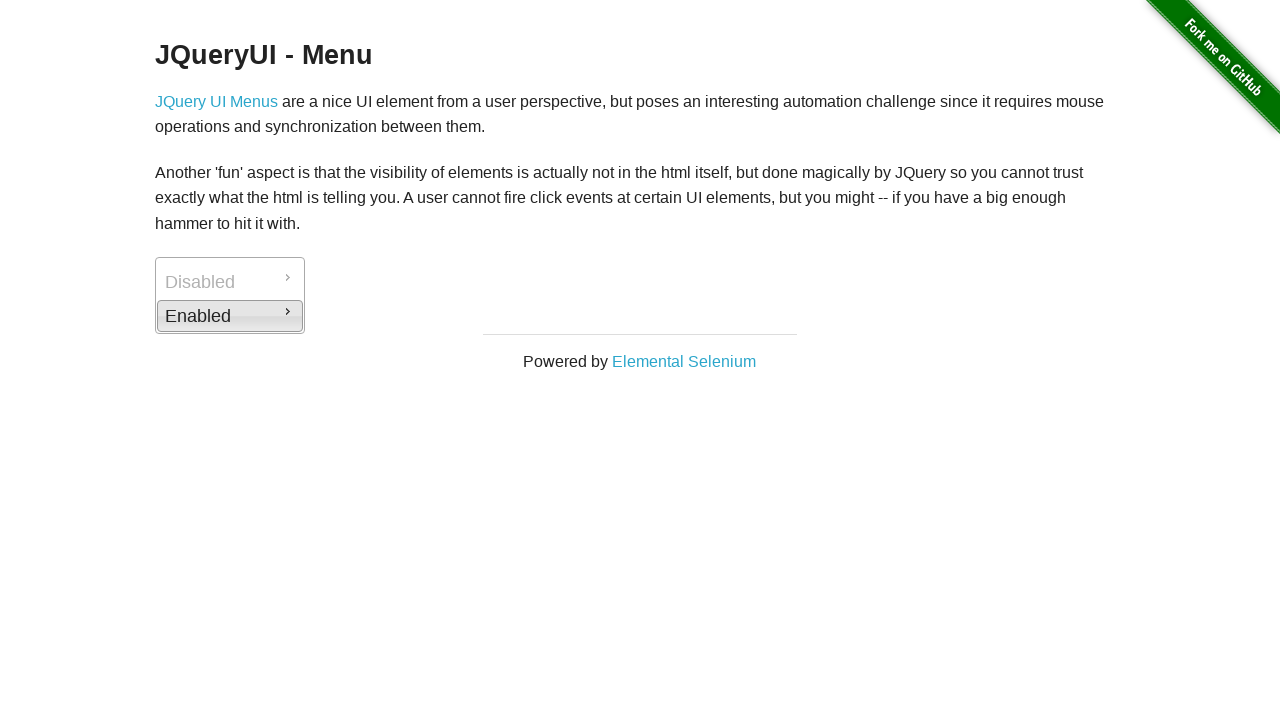

Hovered over the Downloads submenu item at (377, 318) on xpath=//a[@id='ui-id-4']
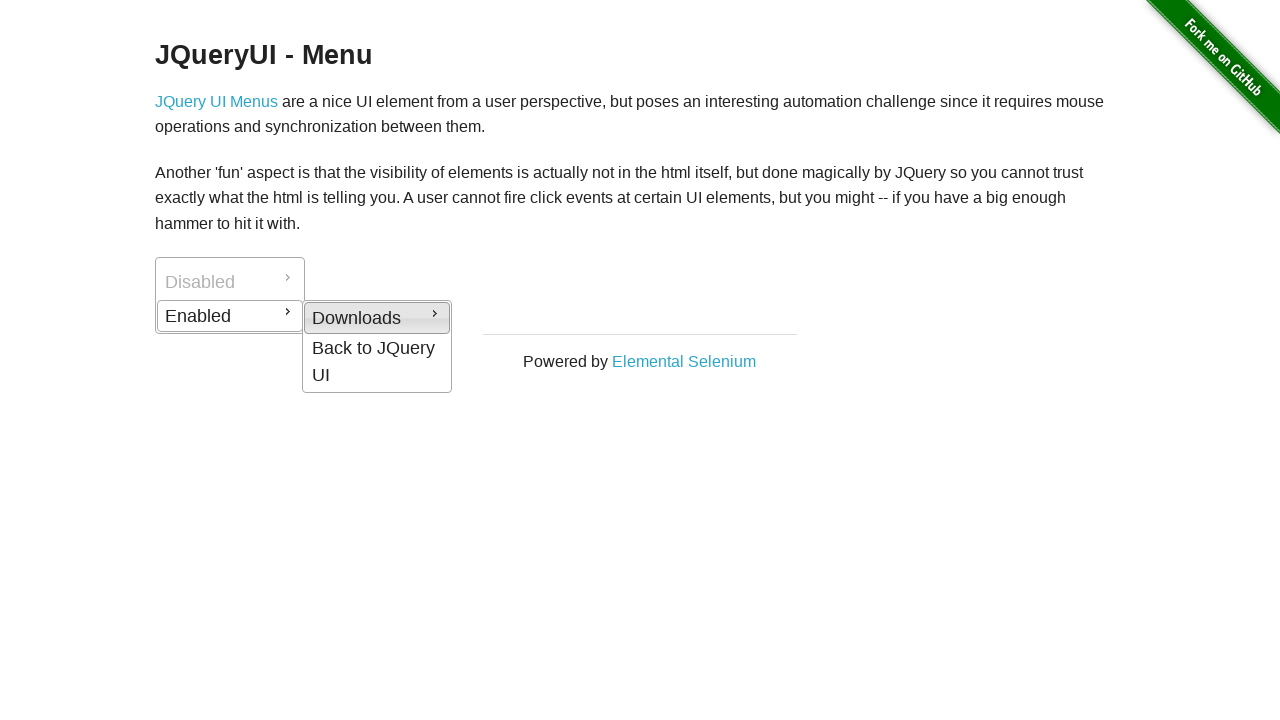

Clicked on Excel option to trigger file download at (524, 381) on xpath=//a[@id='ui-id-8']
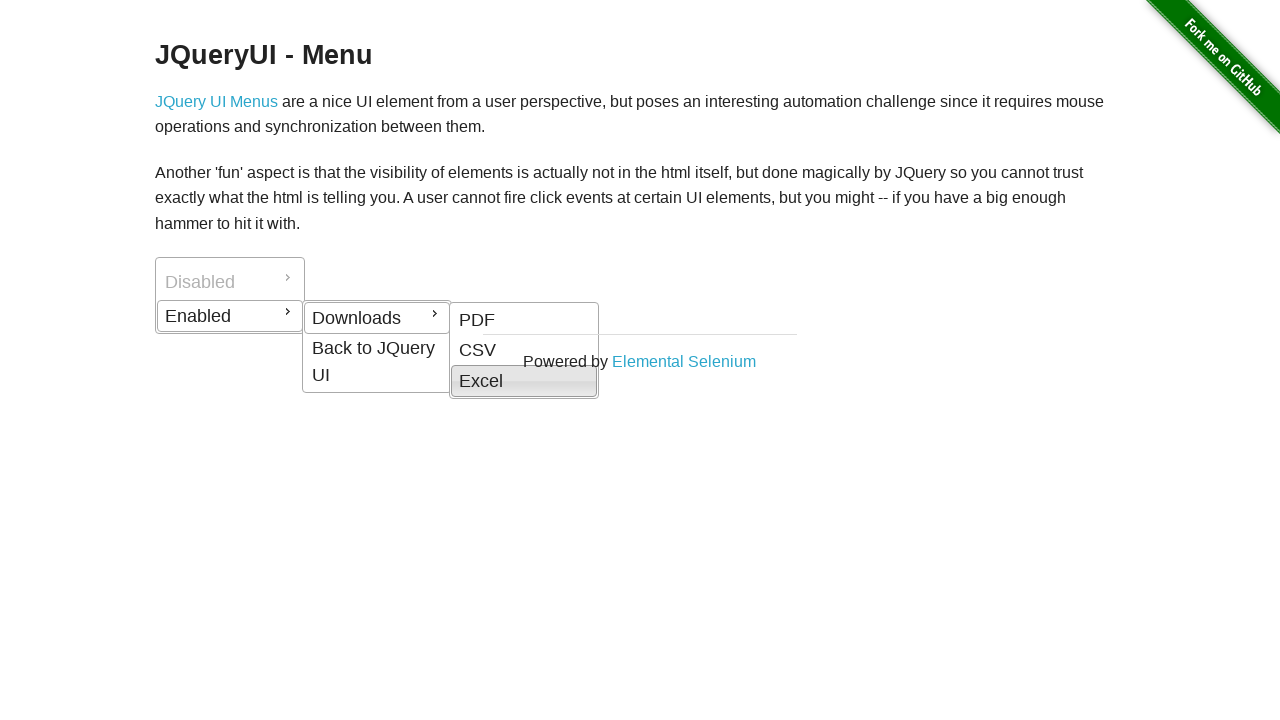

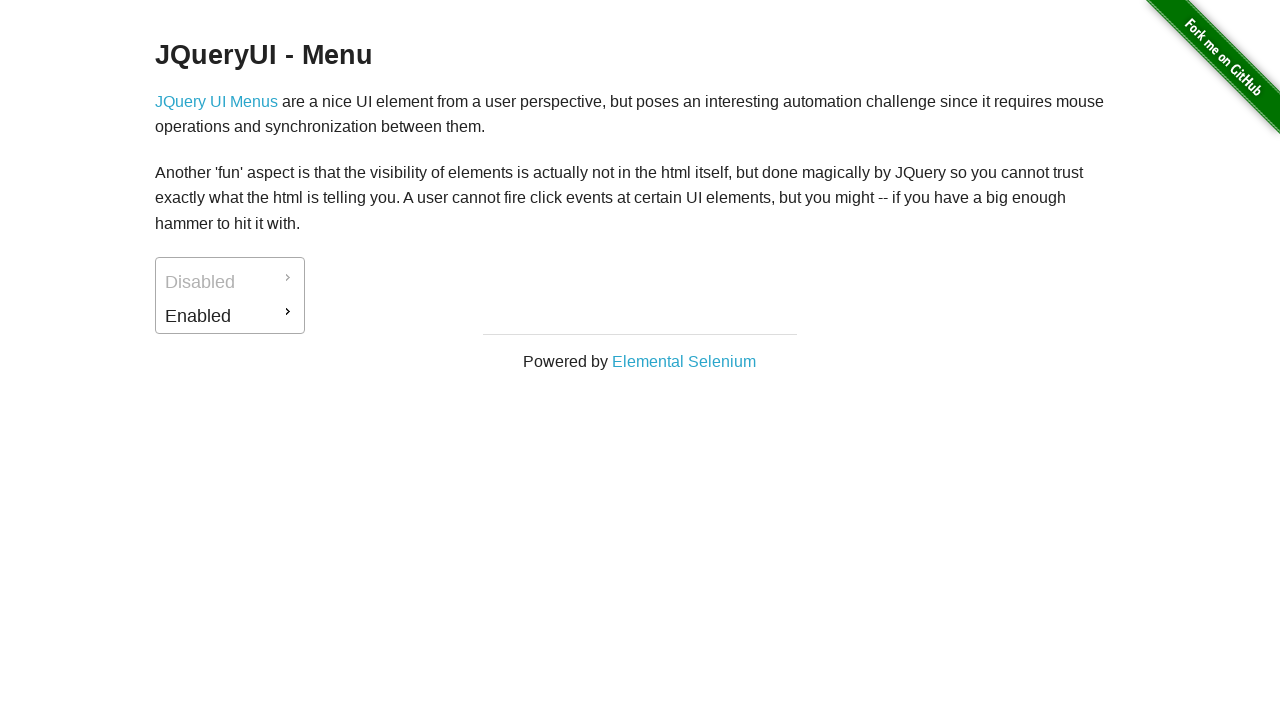